Tests dropdown selection by selecting an option by value and listing all available options

Starting URL: https://the-internet.herokuapp.com/dropdown

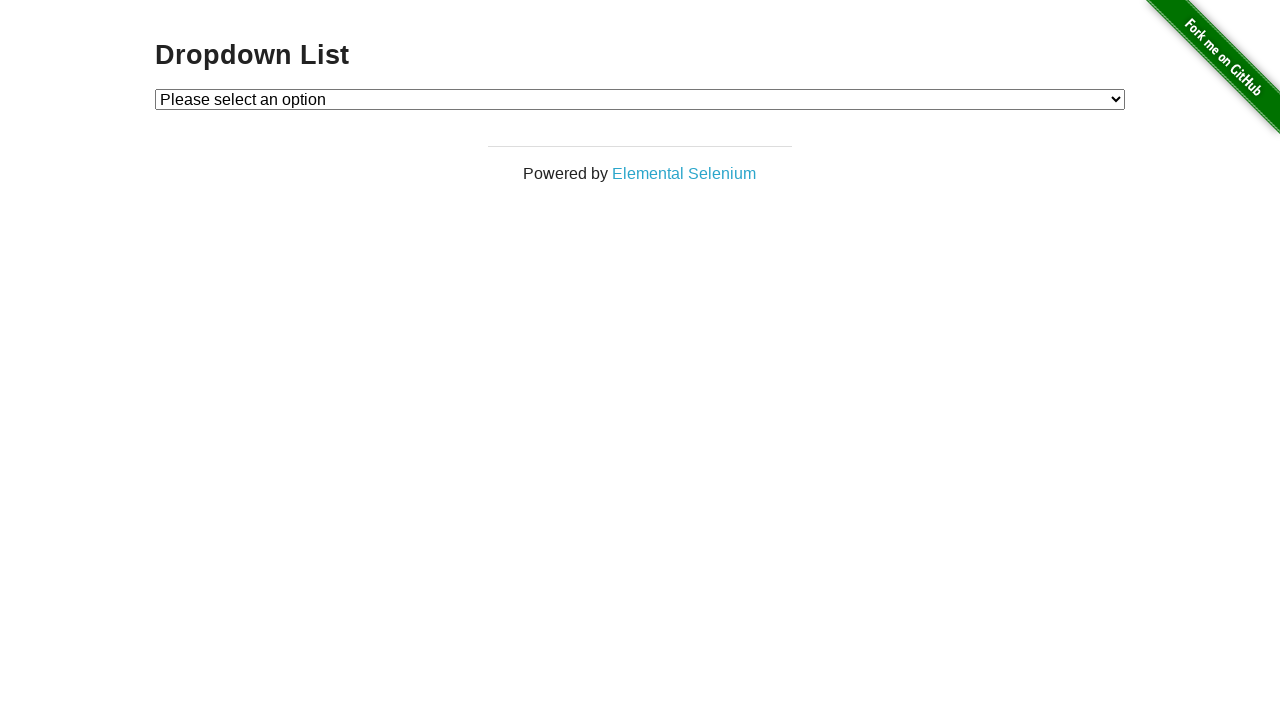

Set viewport to 1920x1080
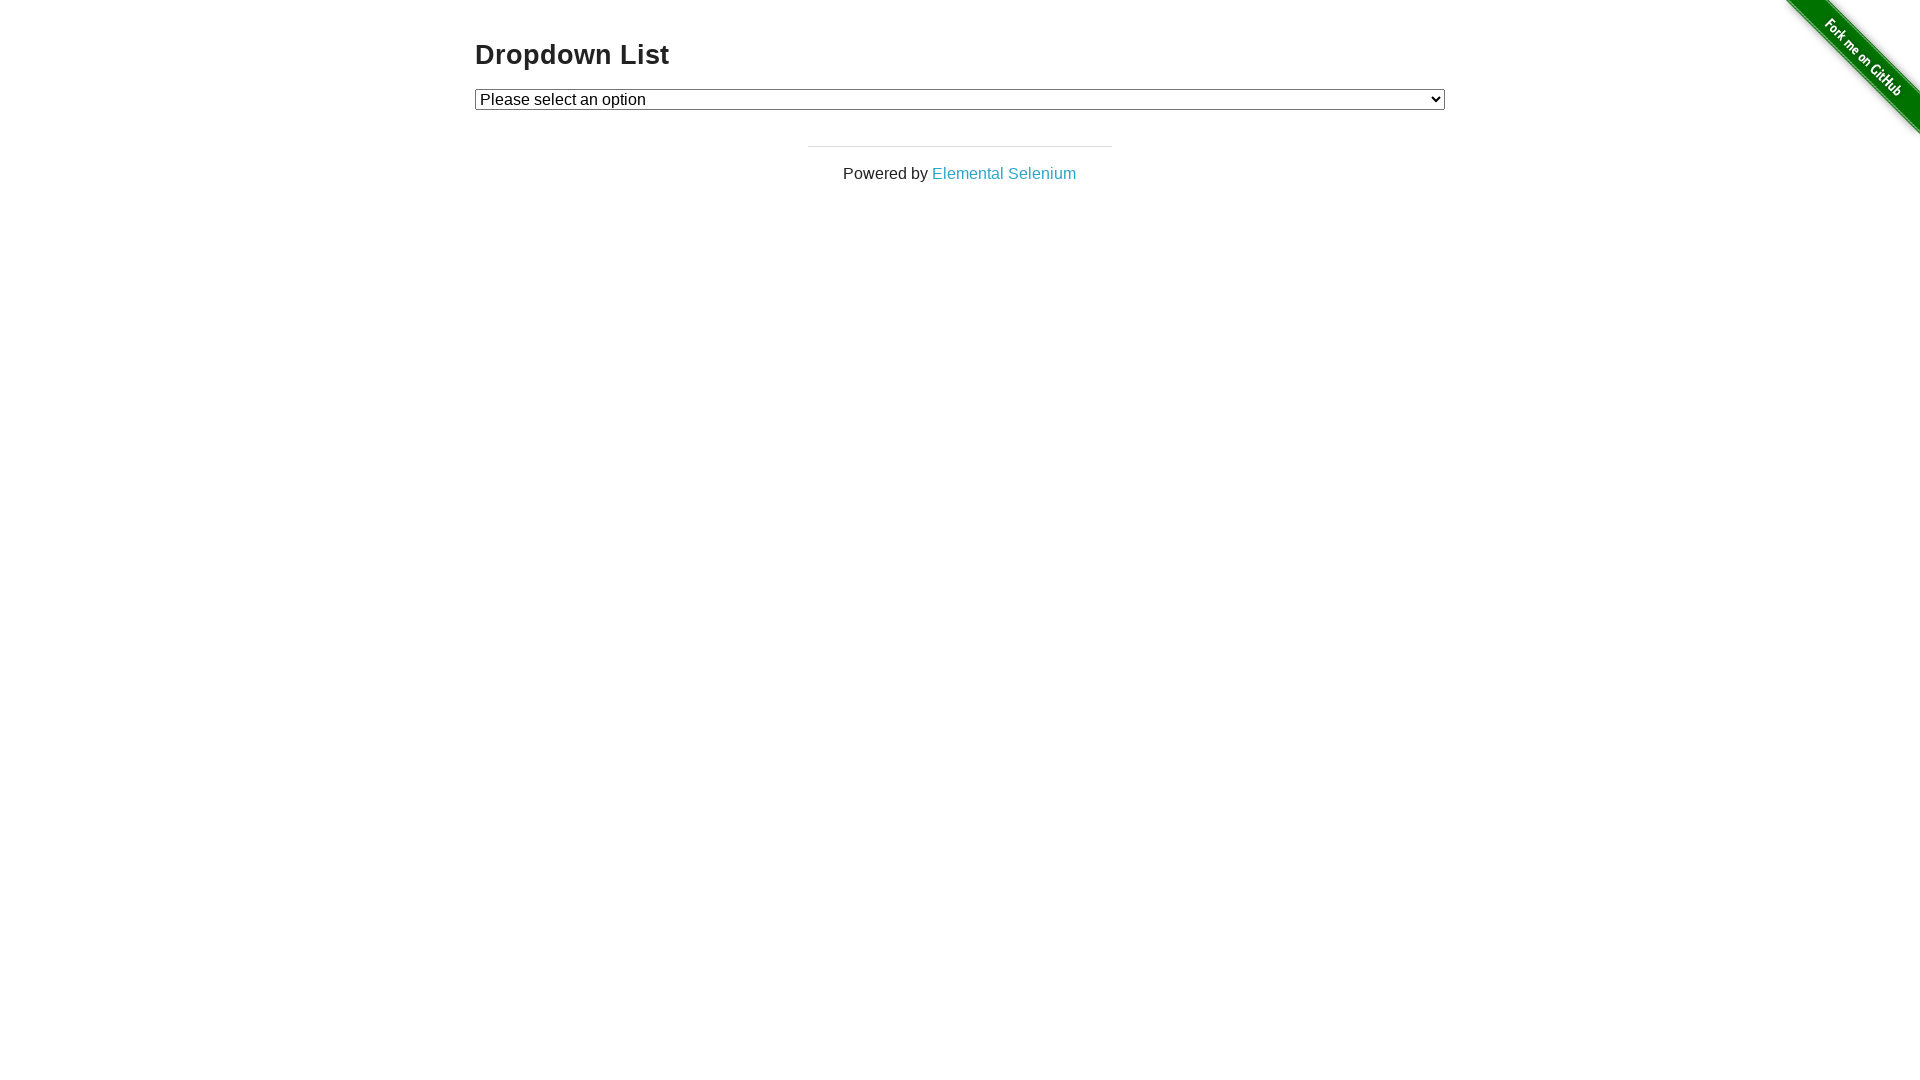

Selected option with value '1' from dropdown on #dropdown
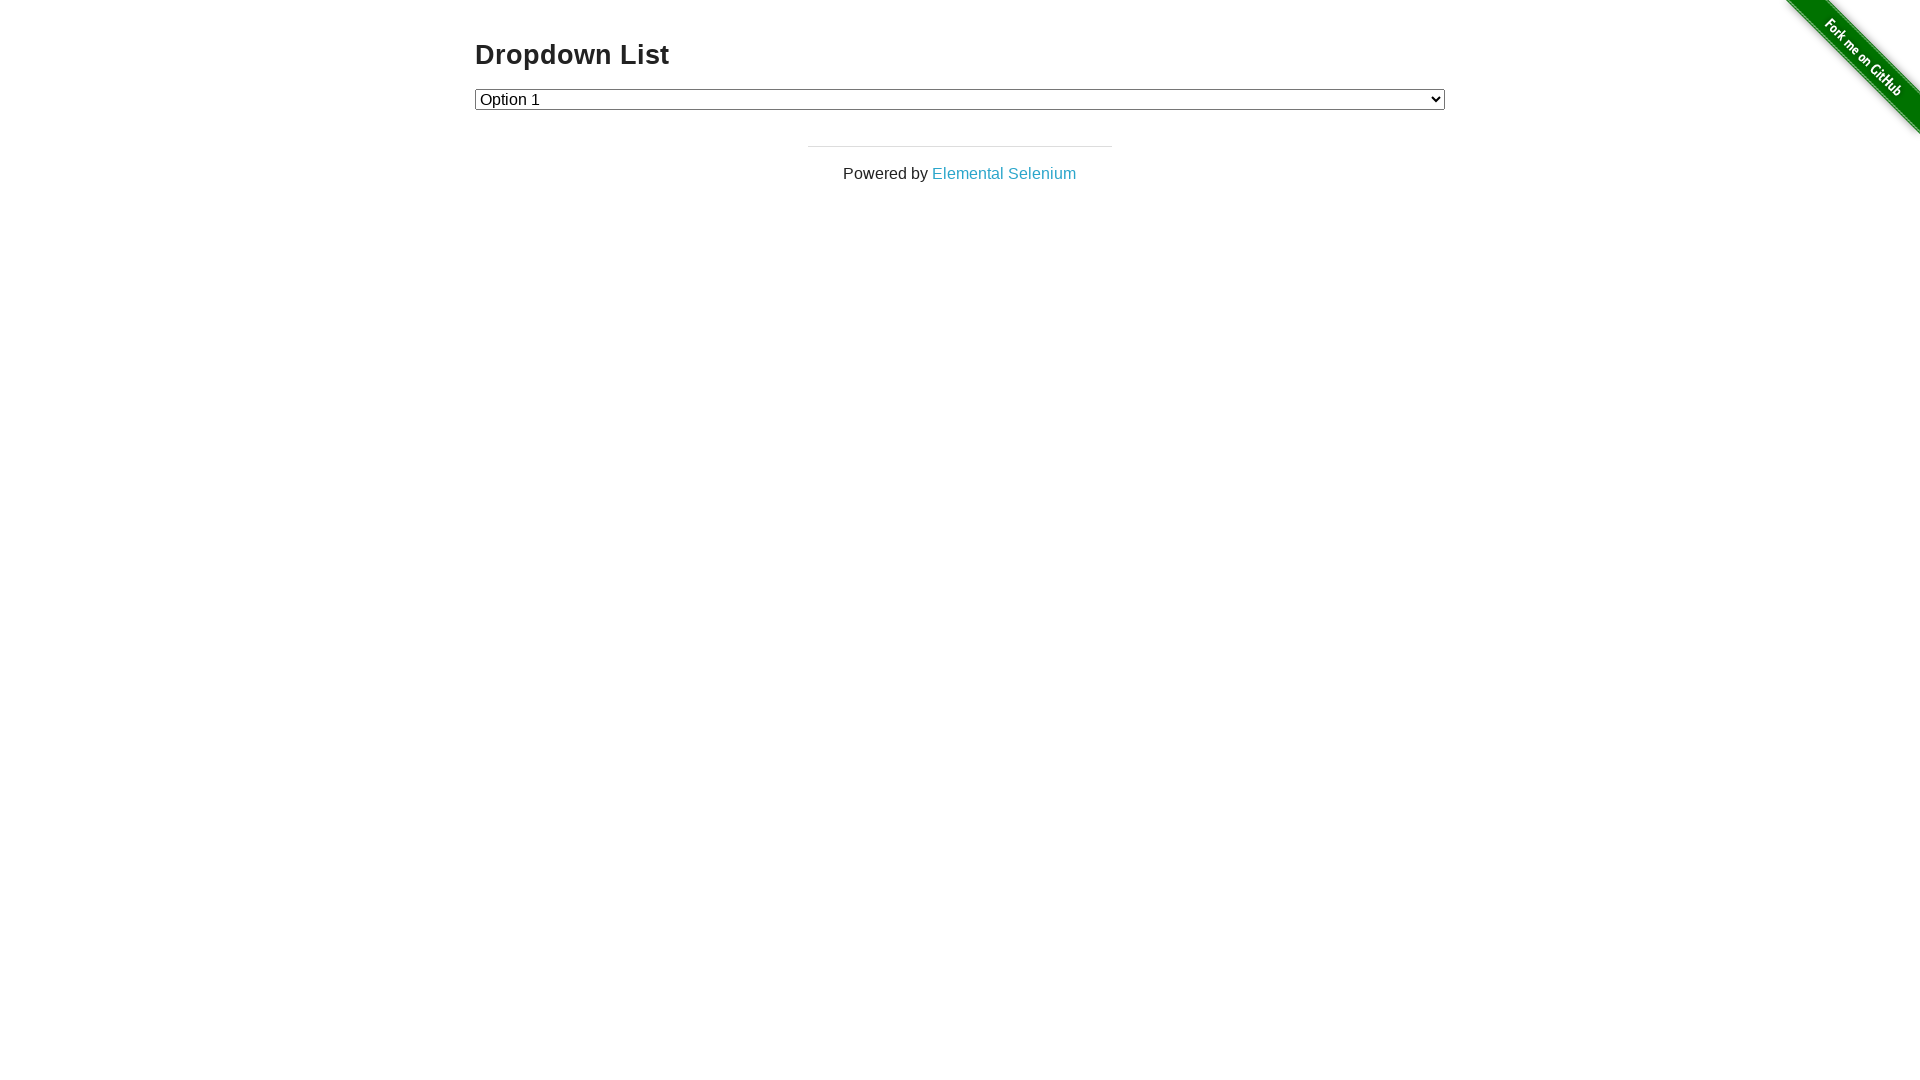

Retrieved all dropdown options
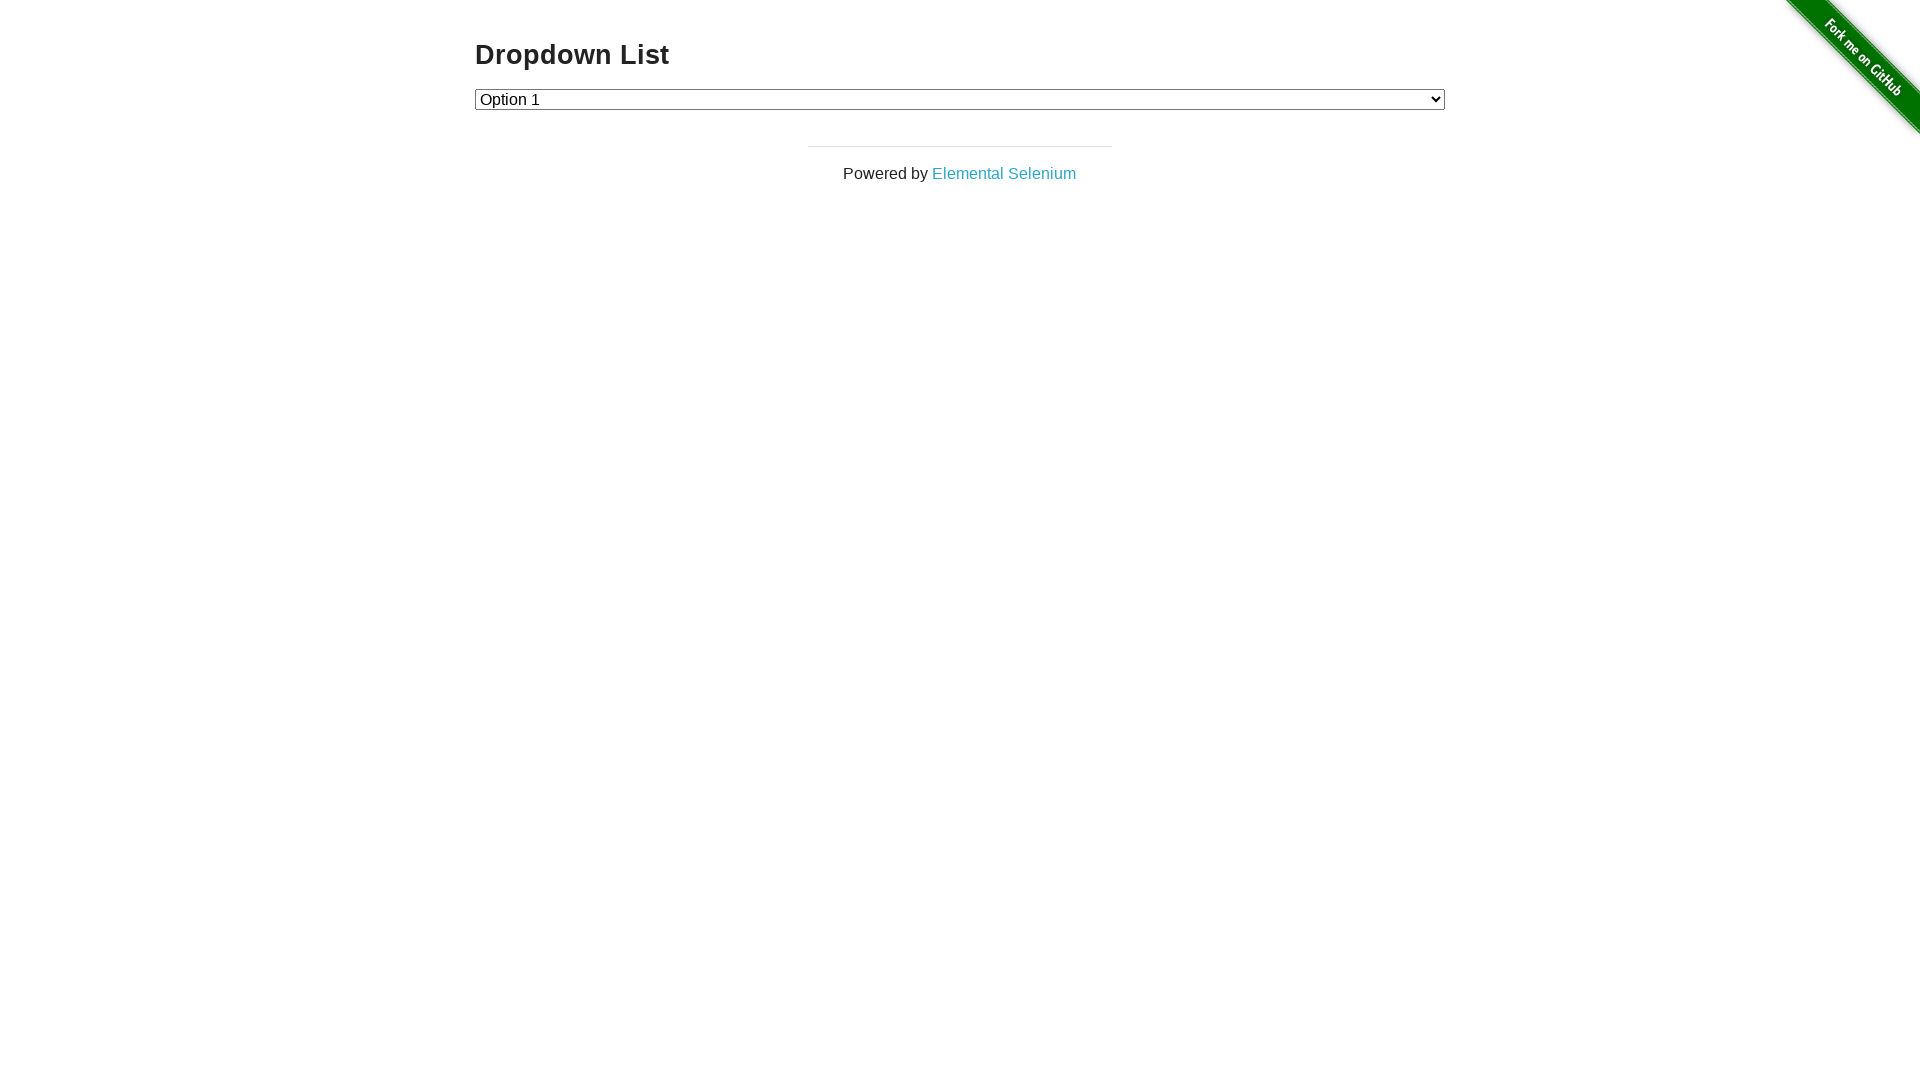

Listed dropdown option: Please select an option
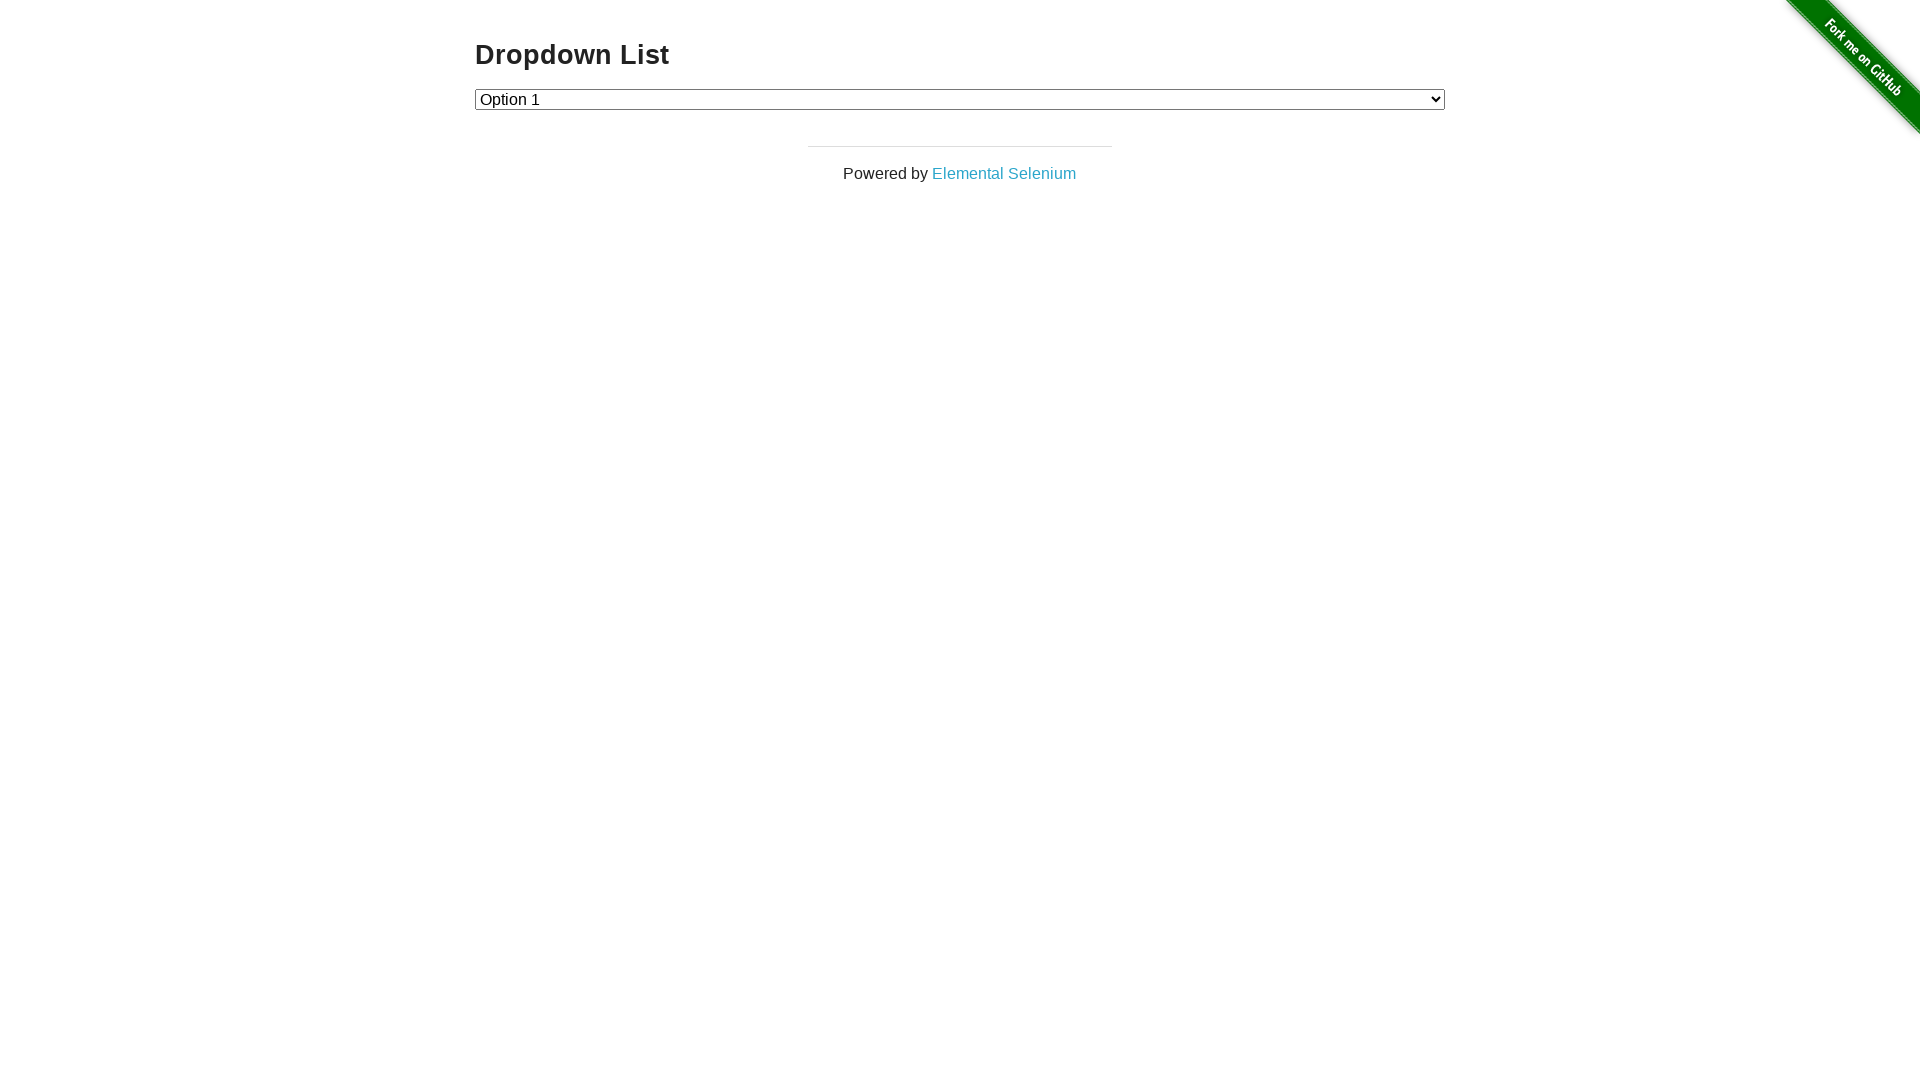

Listed dropdown option: Option 1
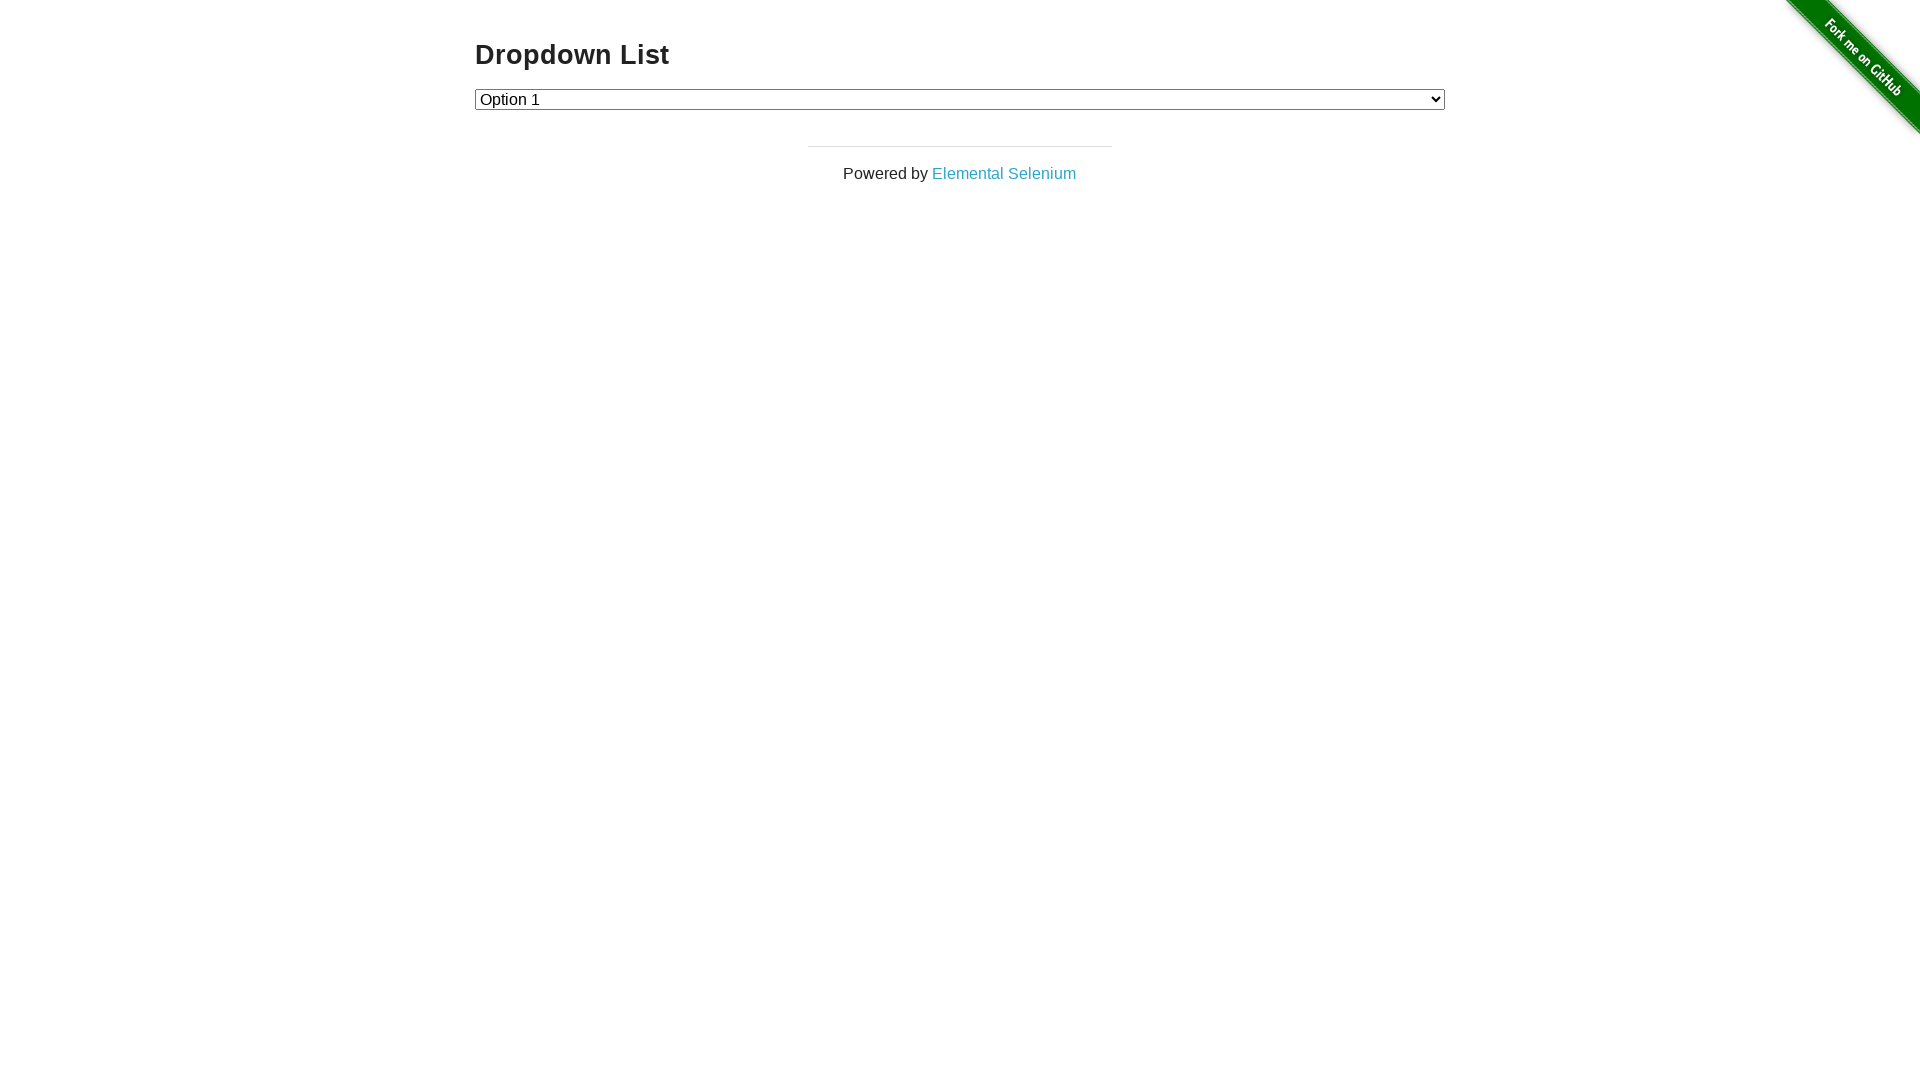

Listed dropdown option: Option 2
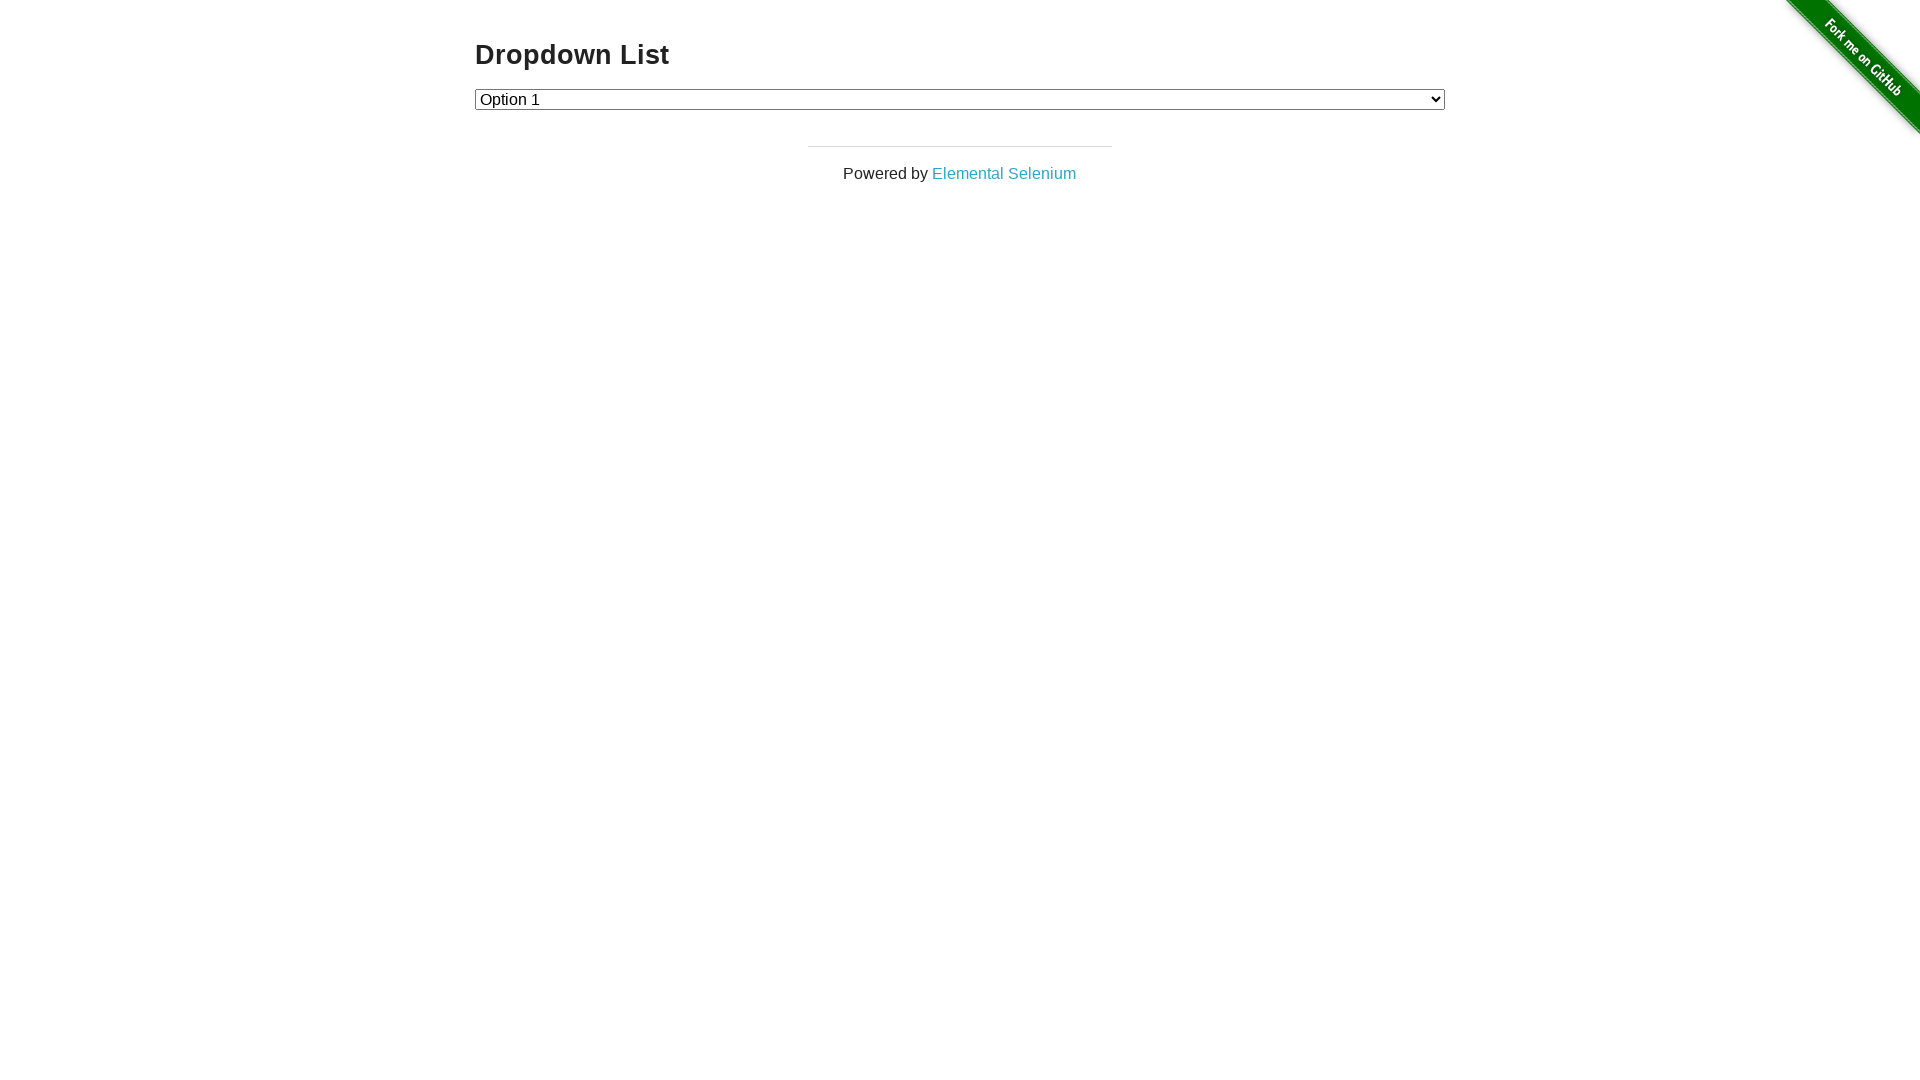

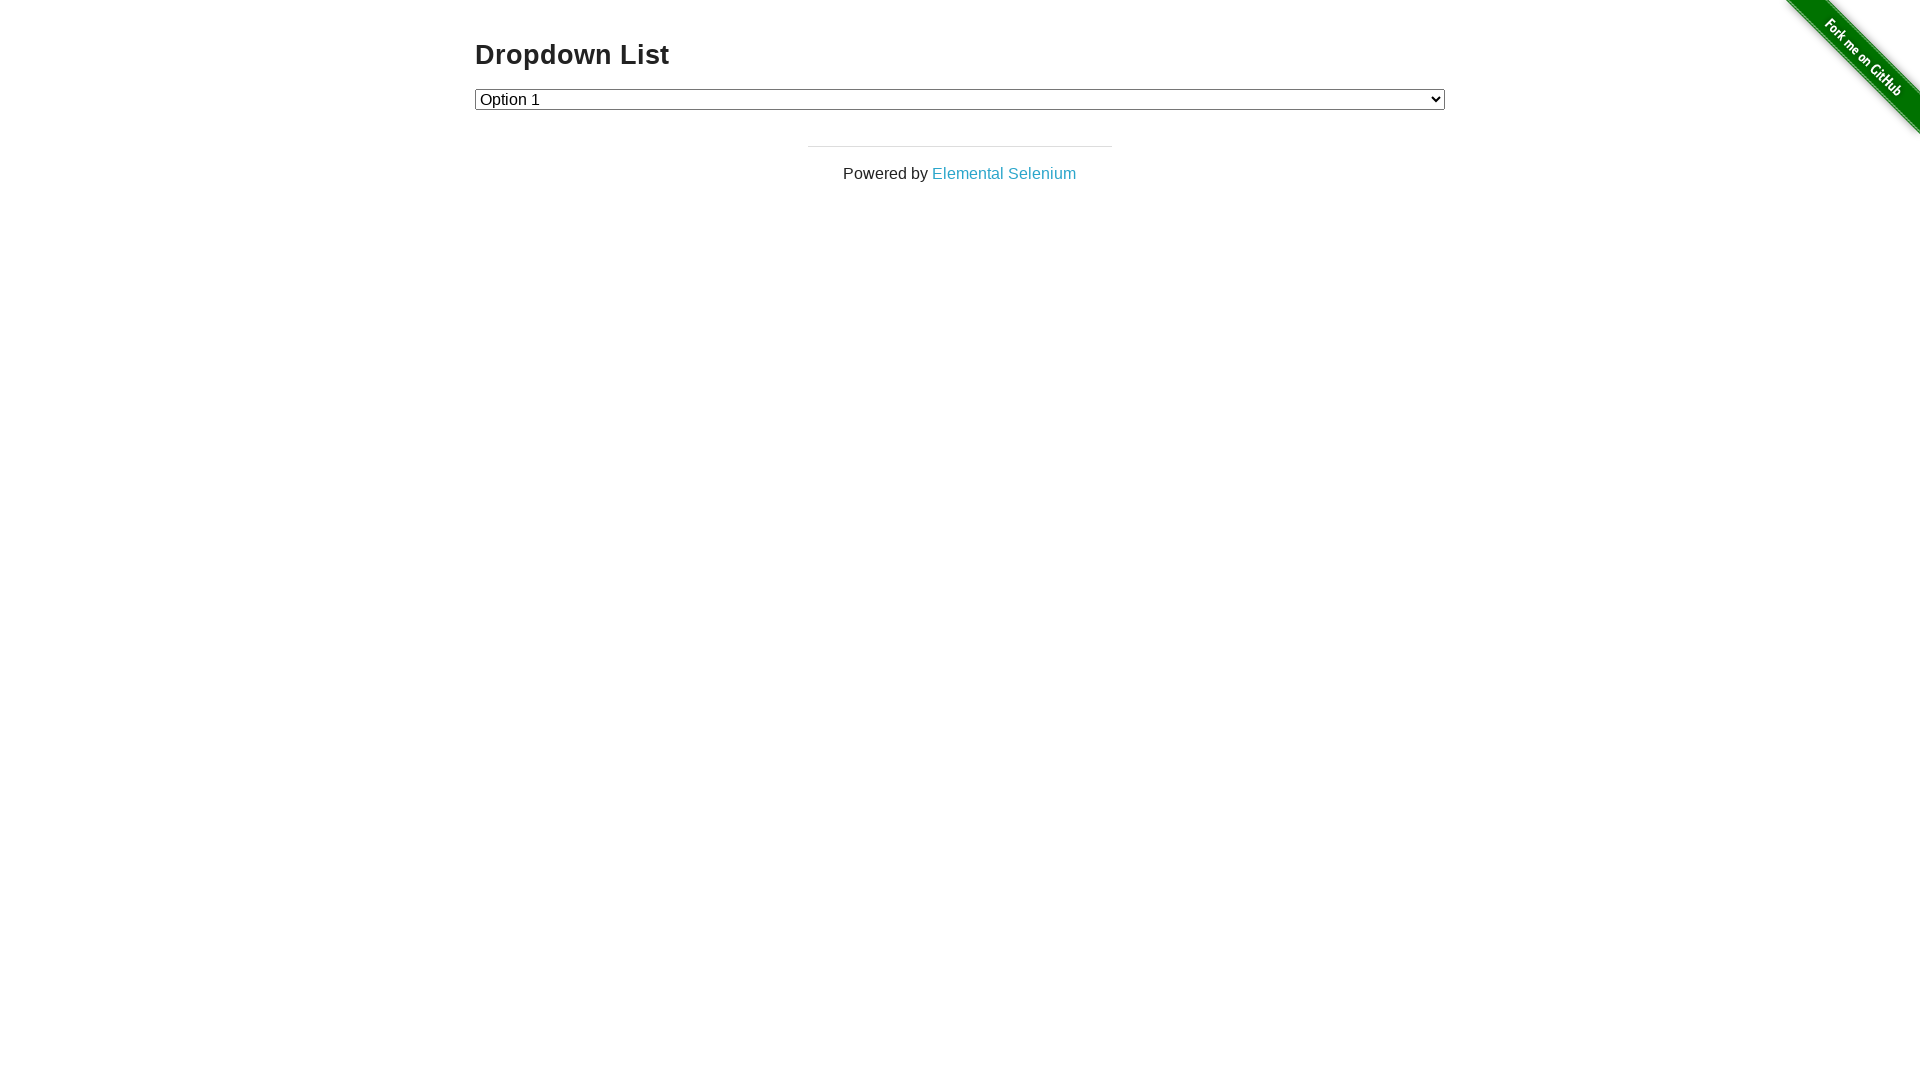